Tests selecting an option from a dropdown by iterating through all options and clicking on the one with matching text "Option 1"

Starting URL: https://the-internet.herokuapp.com/dropdown

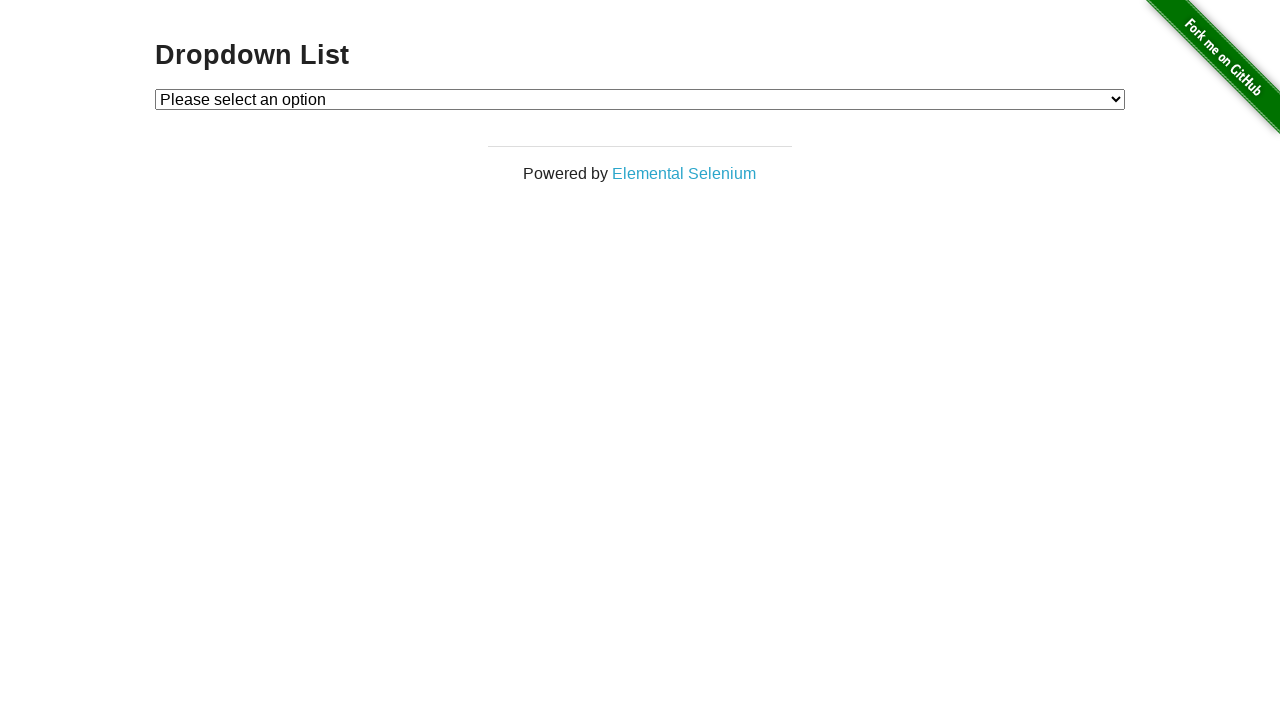

Waited for dropdown element to be present
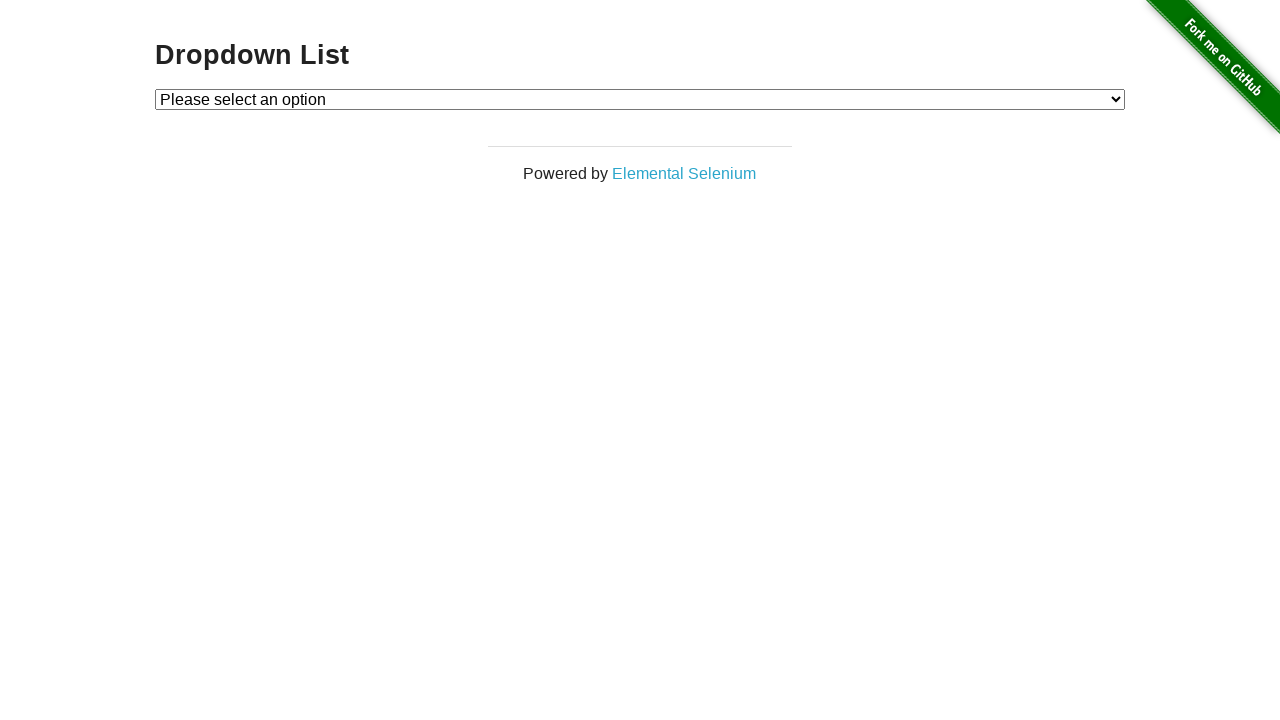

Selected 'Option 1' from dropdown on #dropdown
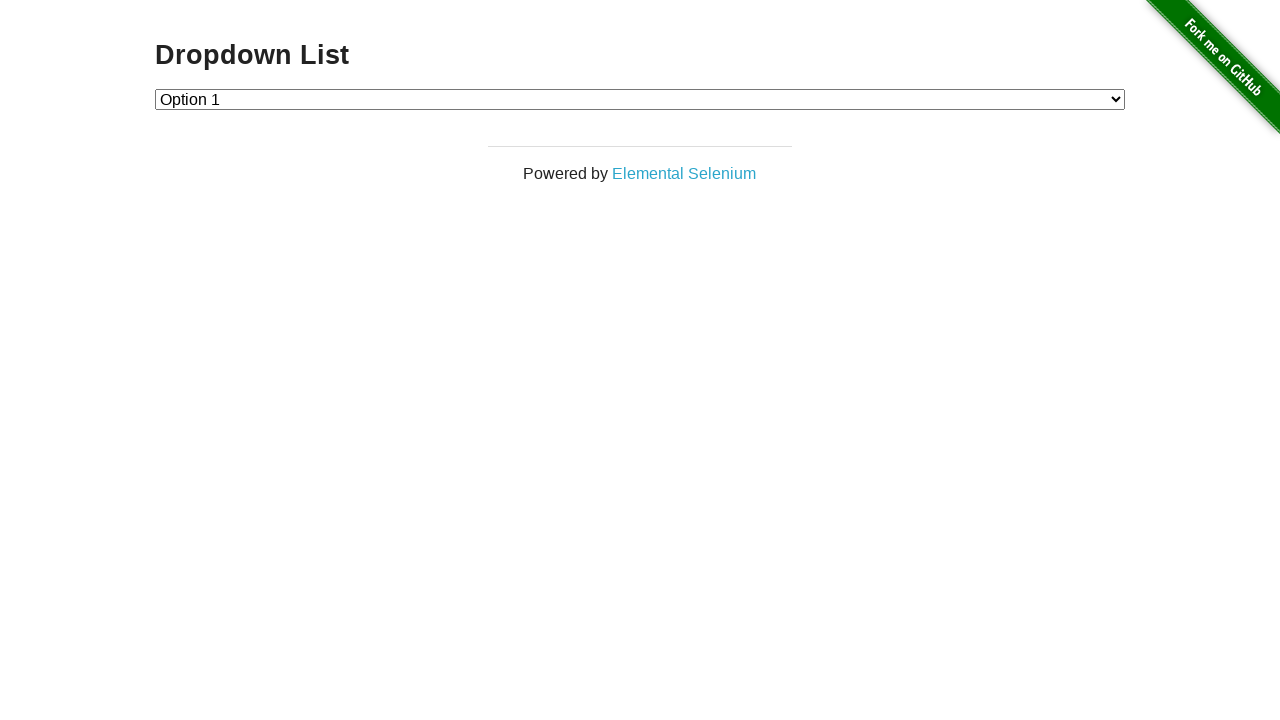

Retrieved selected option value from dropdown
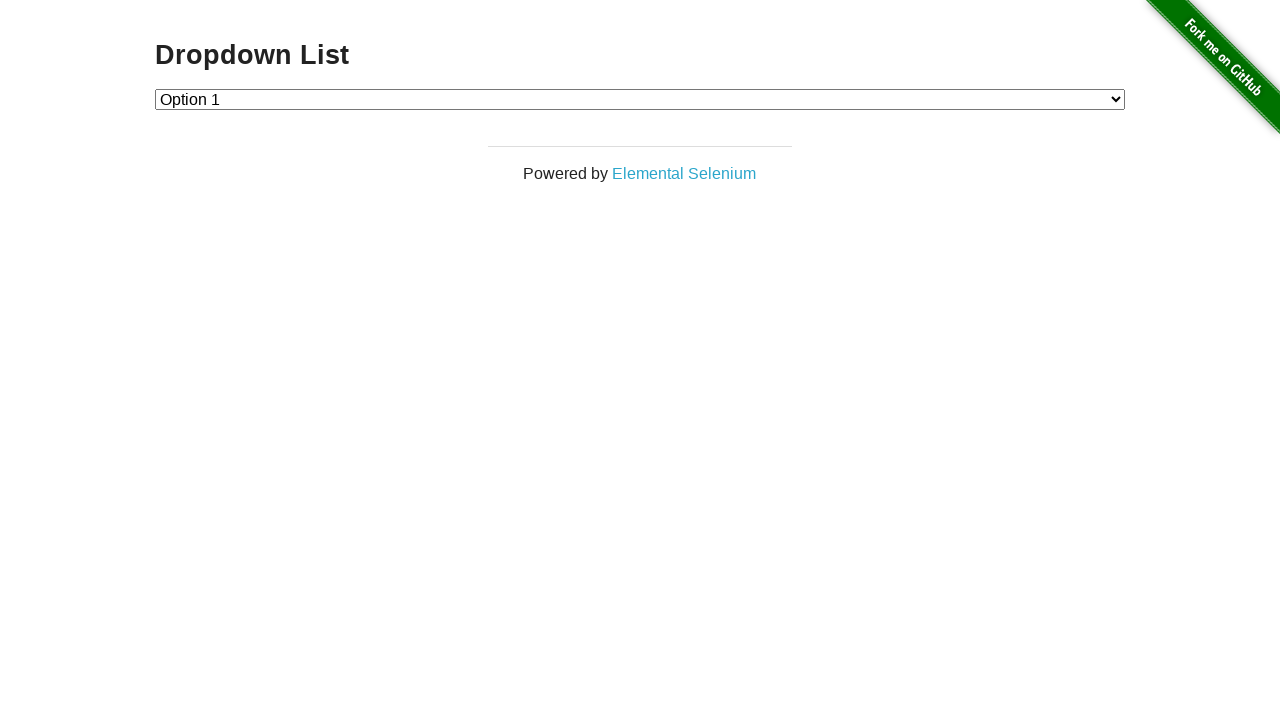

Verified that selected option value equals '1'
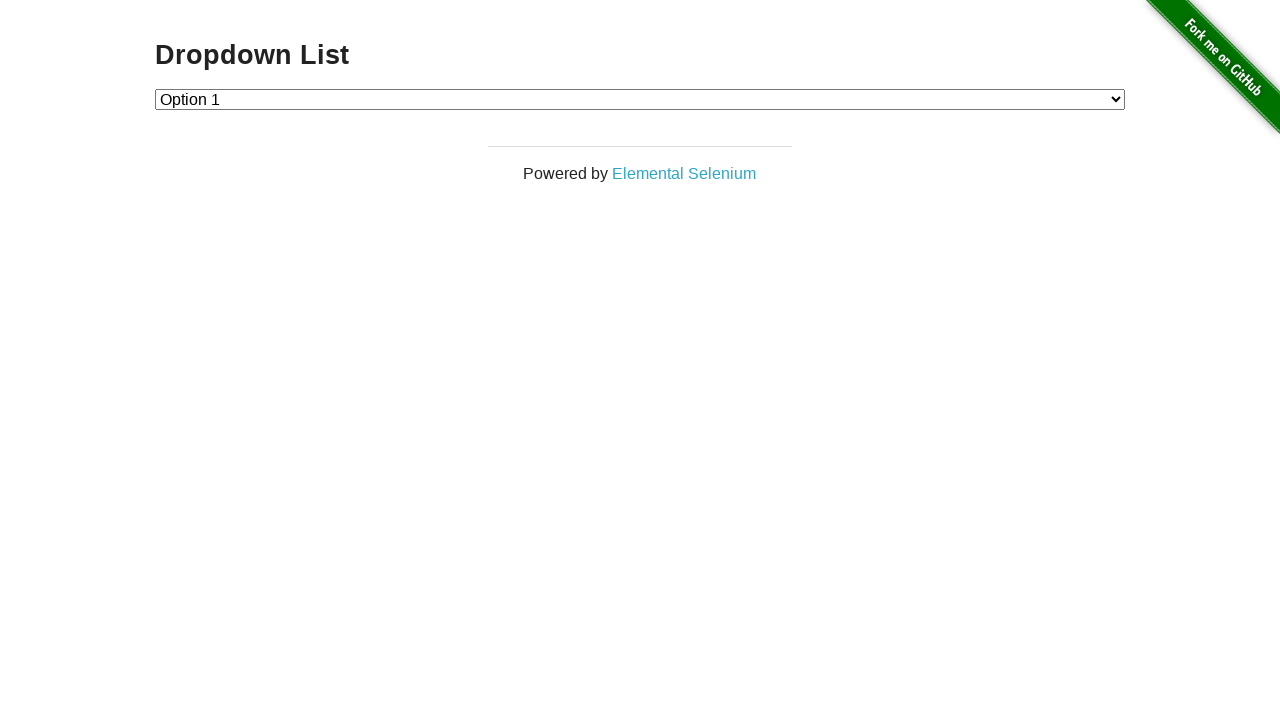

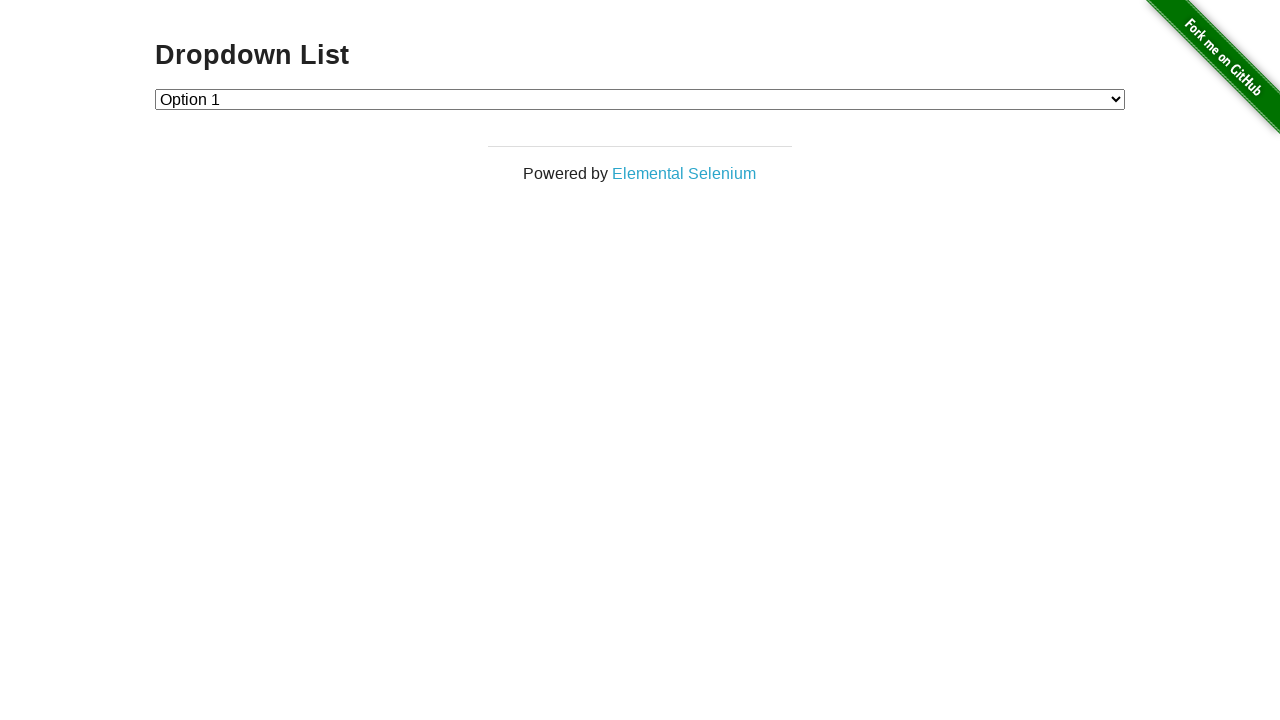